Verifies that the footer element is displayed on the Automation Exercise homepage

Starting URL: https://automationexercise.com/

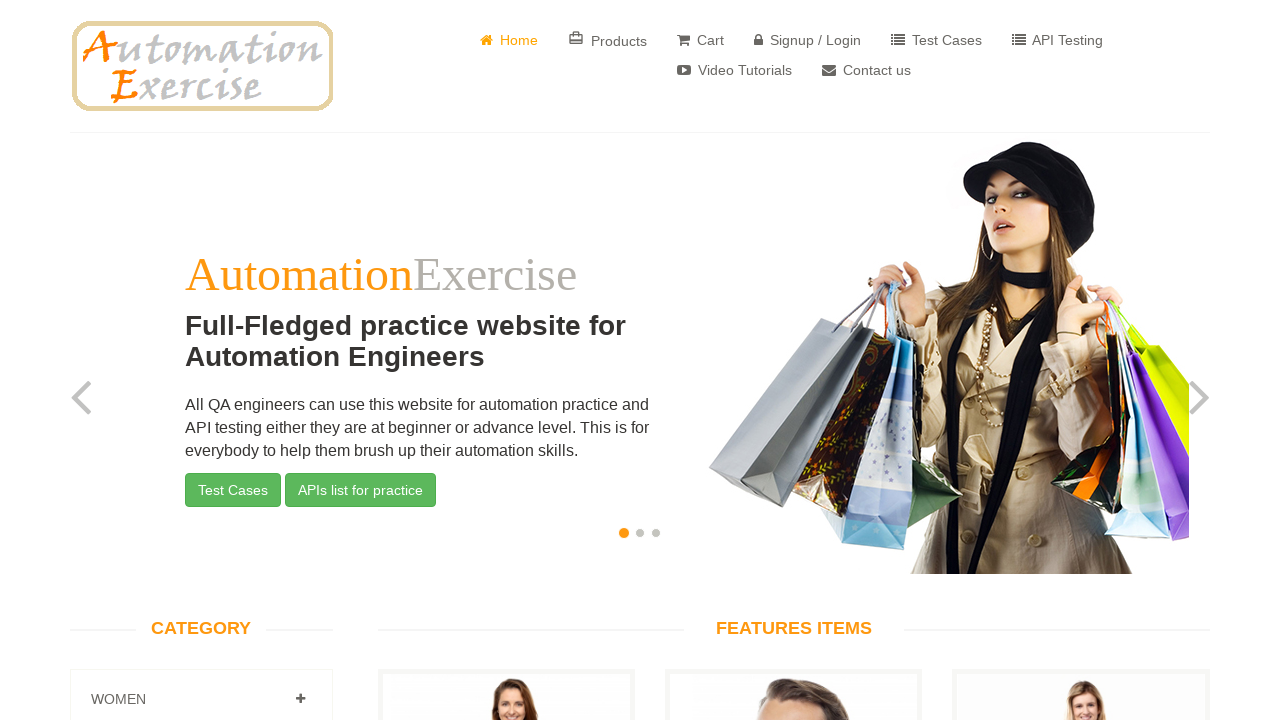

Waited for footer element (p.pull-left) to be present in DOM
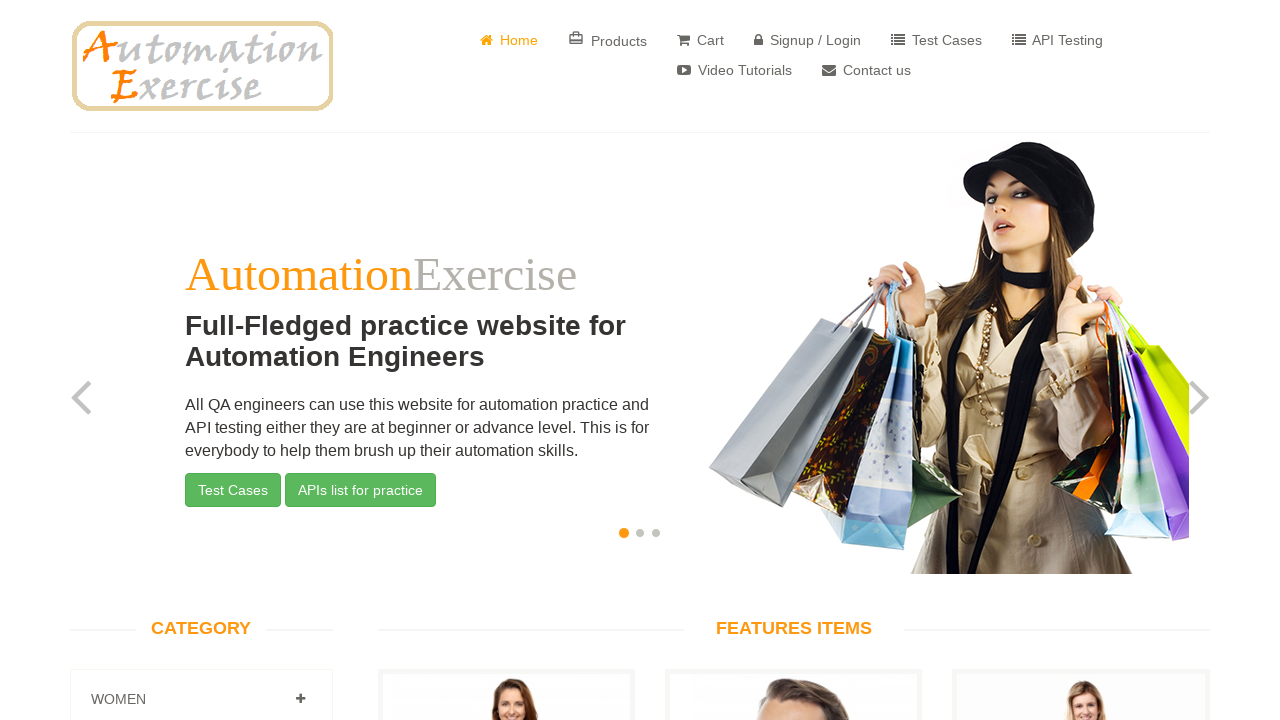

Verified that footer element is visible on Automation Exercise homepage
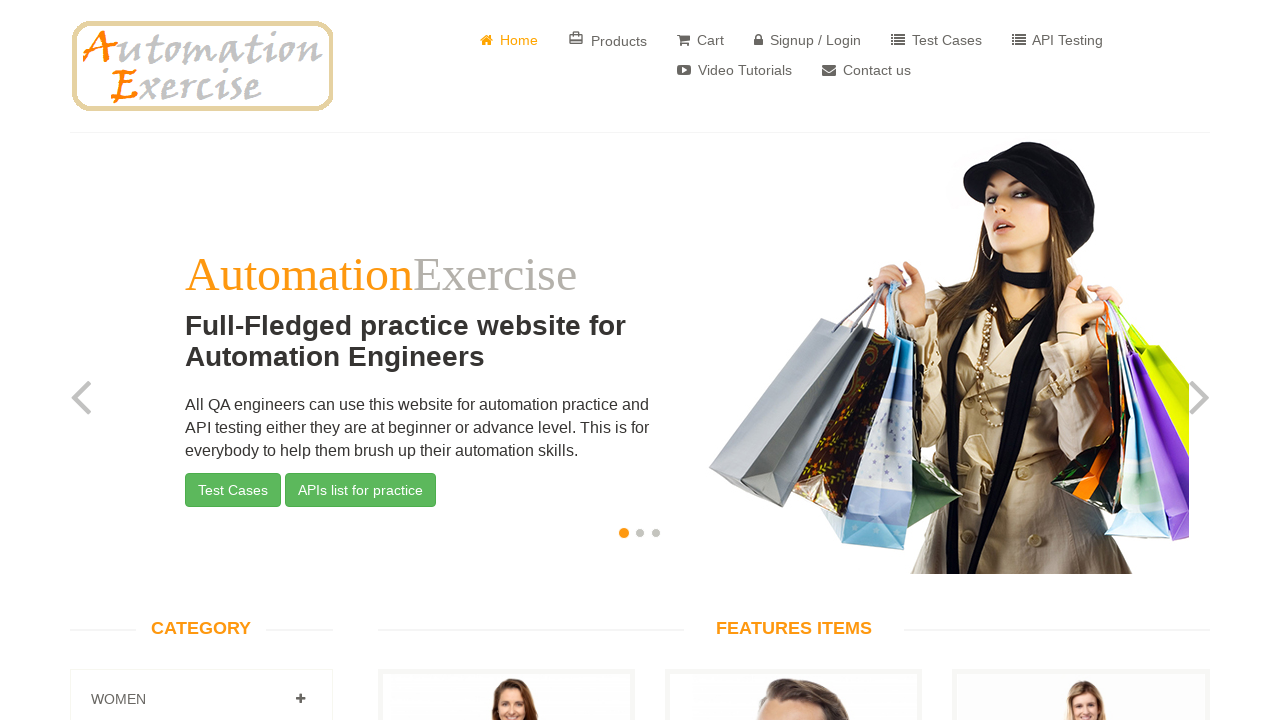

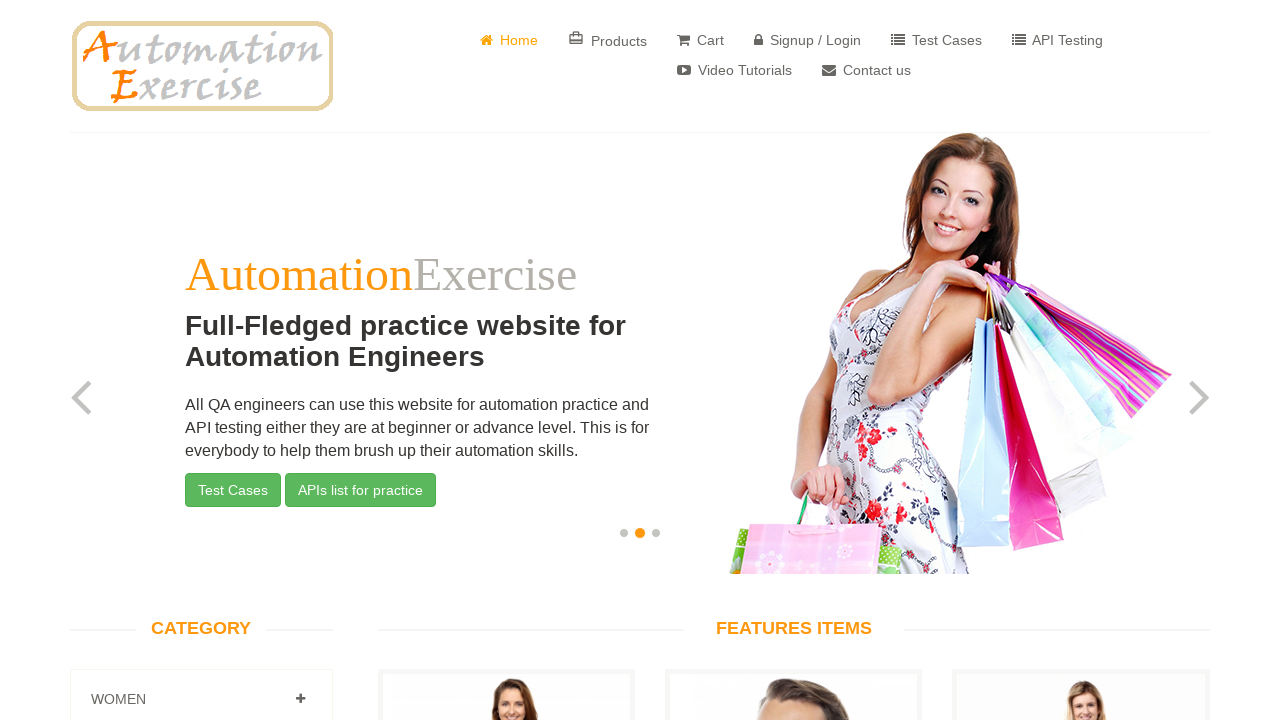